Tests the Add/Remove Elements page by clicking the "Add Element" button multiple times and verifying that the corresponding number of "Delete" buttons are created.

Starting URL: http://the-internet.herokuapp.com/add_remove_elements/

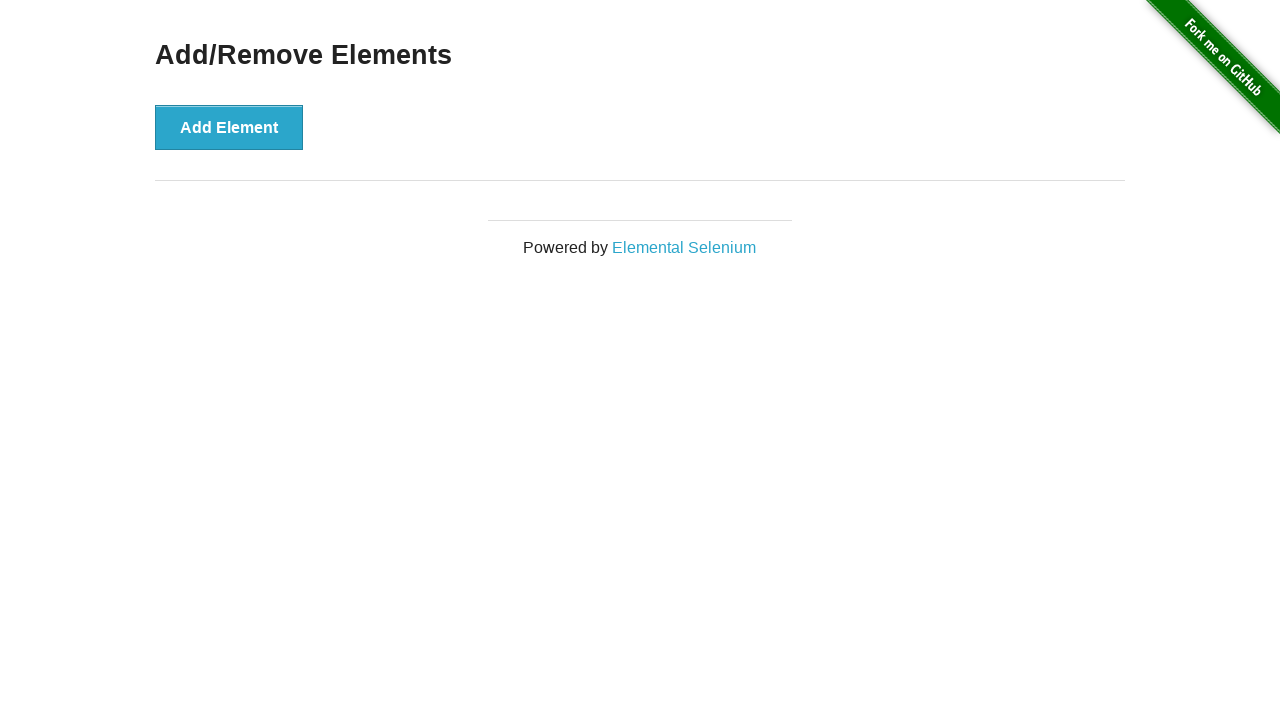

Clicked 'Add Element' button (click 1 of 10) at (229, 127) on xpath=//button[@onclick='addElement()']
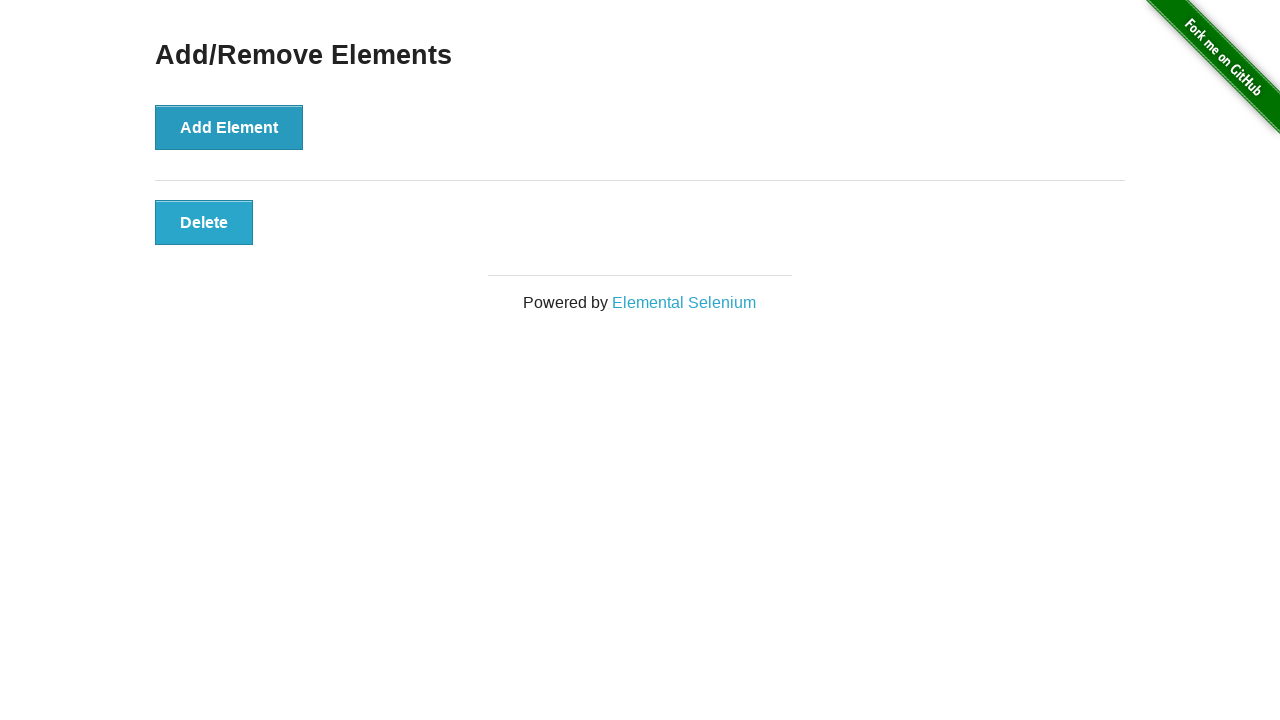

Clicked 'Add Element' button (click 2 of 10) at (229, 127) on xpath=//button[@onclick='addElement()']
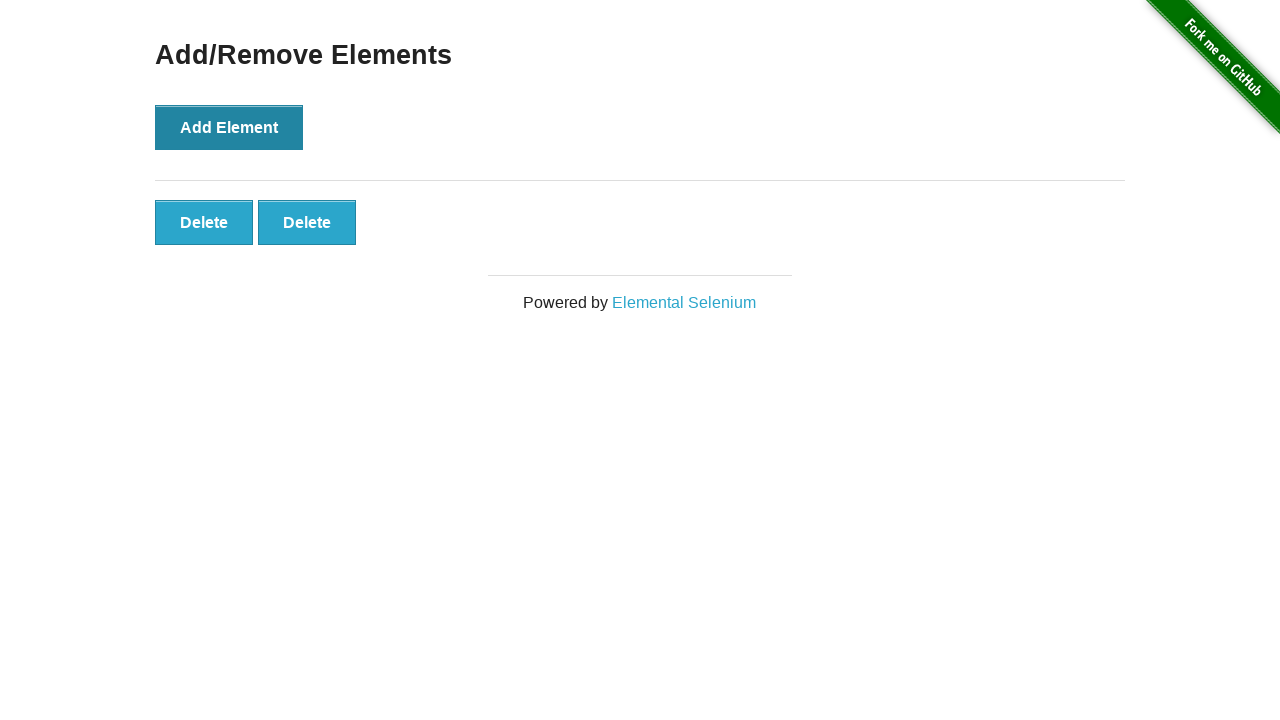

Clicked 'Add Element' button (click 3 of 10) at (229, 127) on xpath=//button[@onclick='addElement()']
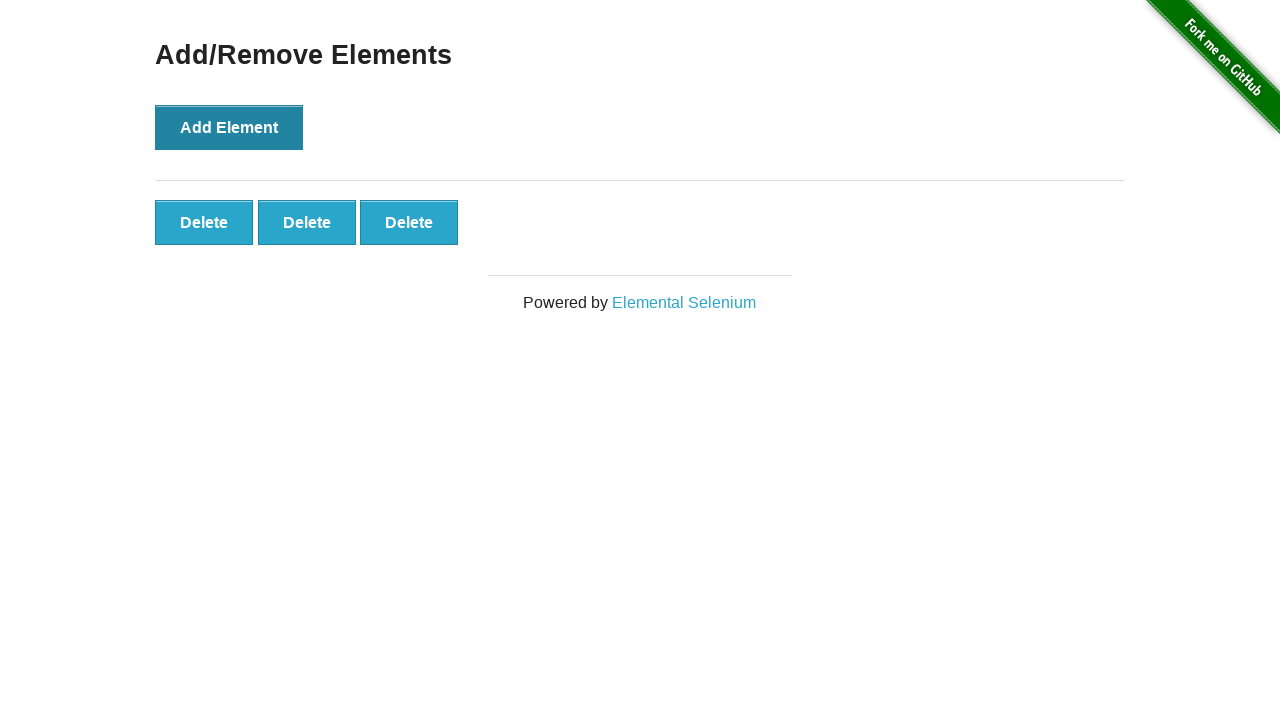

Clicked 'Add Element' button (click 4 of 10) at (229, 127) on xpath=//button[@onclick='addElement()']
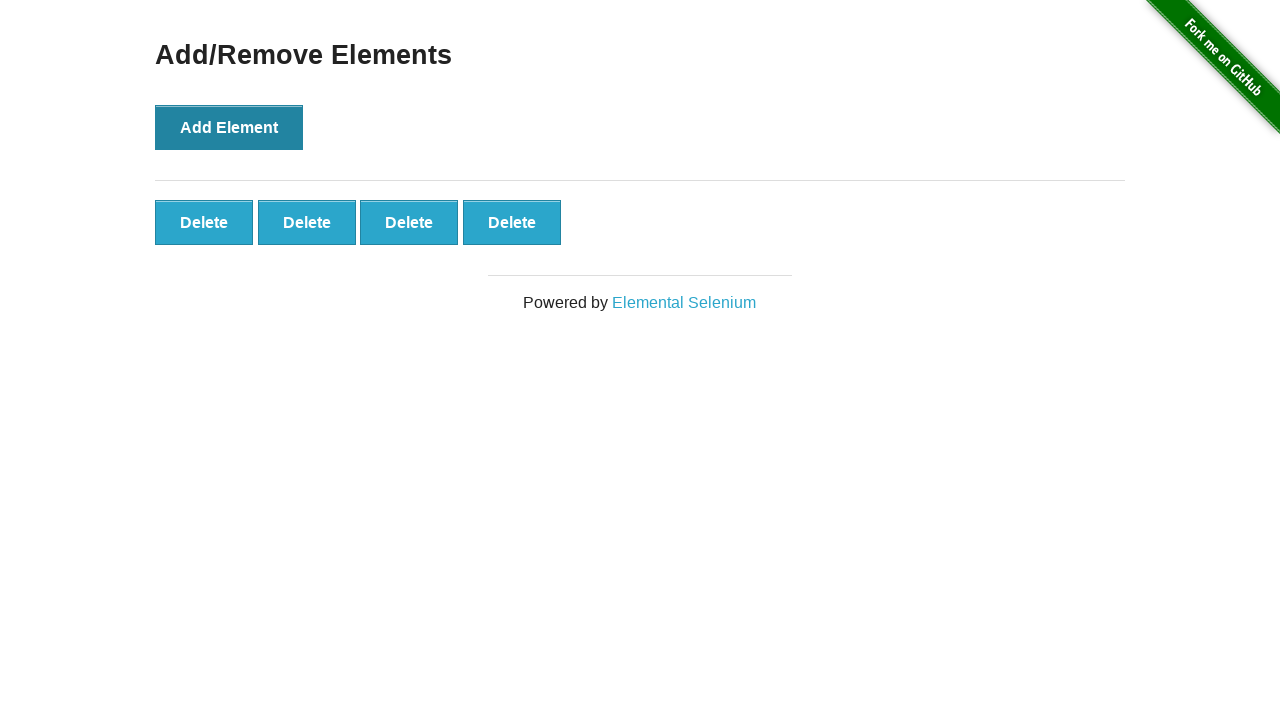

Clicked 'Add Element' button (click 5 of 10) at (229, 127) on xpath=//button[@onclick='addElement()']
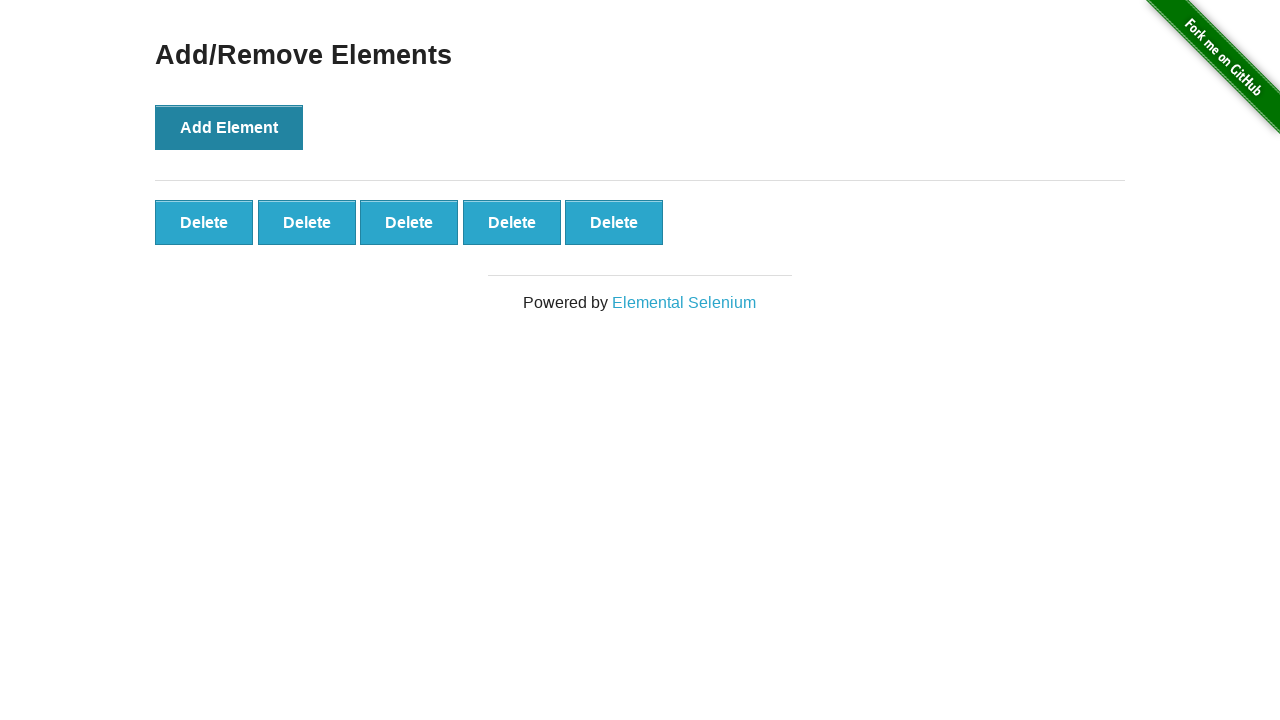

Clicked 'Add Element' button (click 6 of 10) at (229, 127) on xpath=//button[@onclick='addElement()']
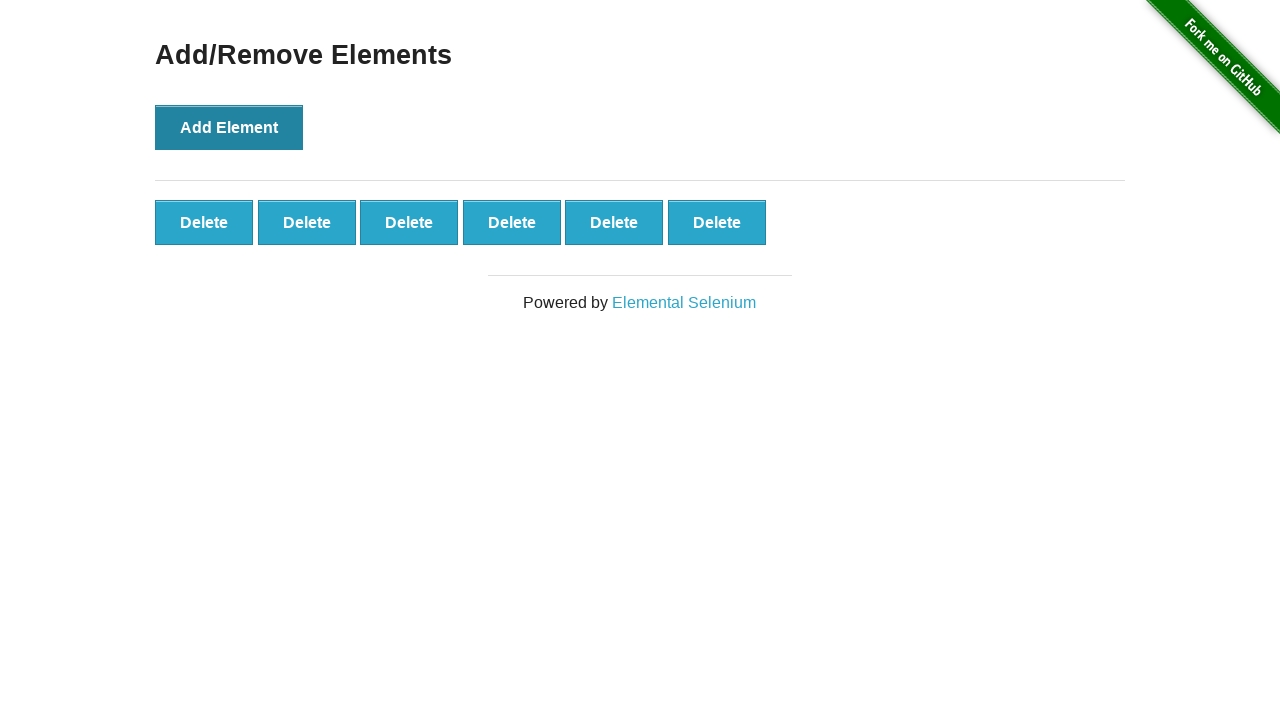

Clicked 'Add Element' button (click 7 of 10) at (229, 127) on xpath=//button[@onclick='addElement()']
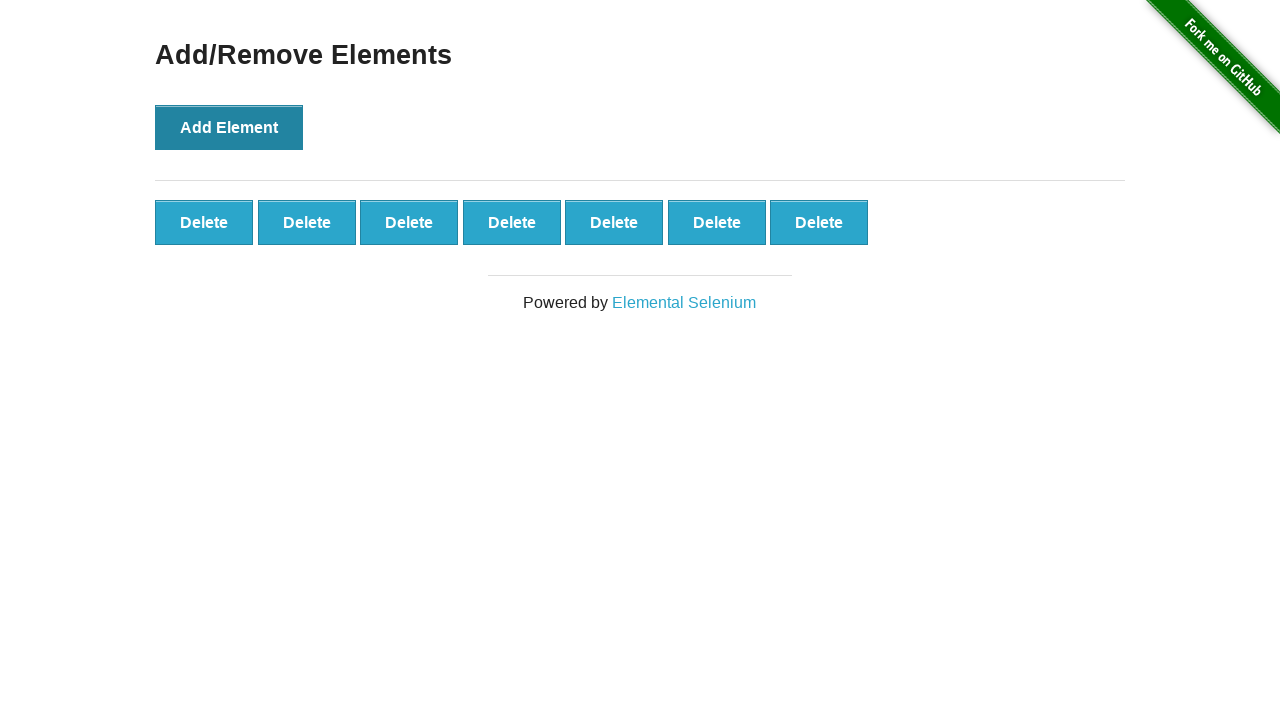

Clicked 'Add Element' button (click 8 of 10) at (229, 127) on xpath=//button[@onclick='addElement()']
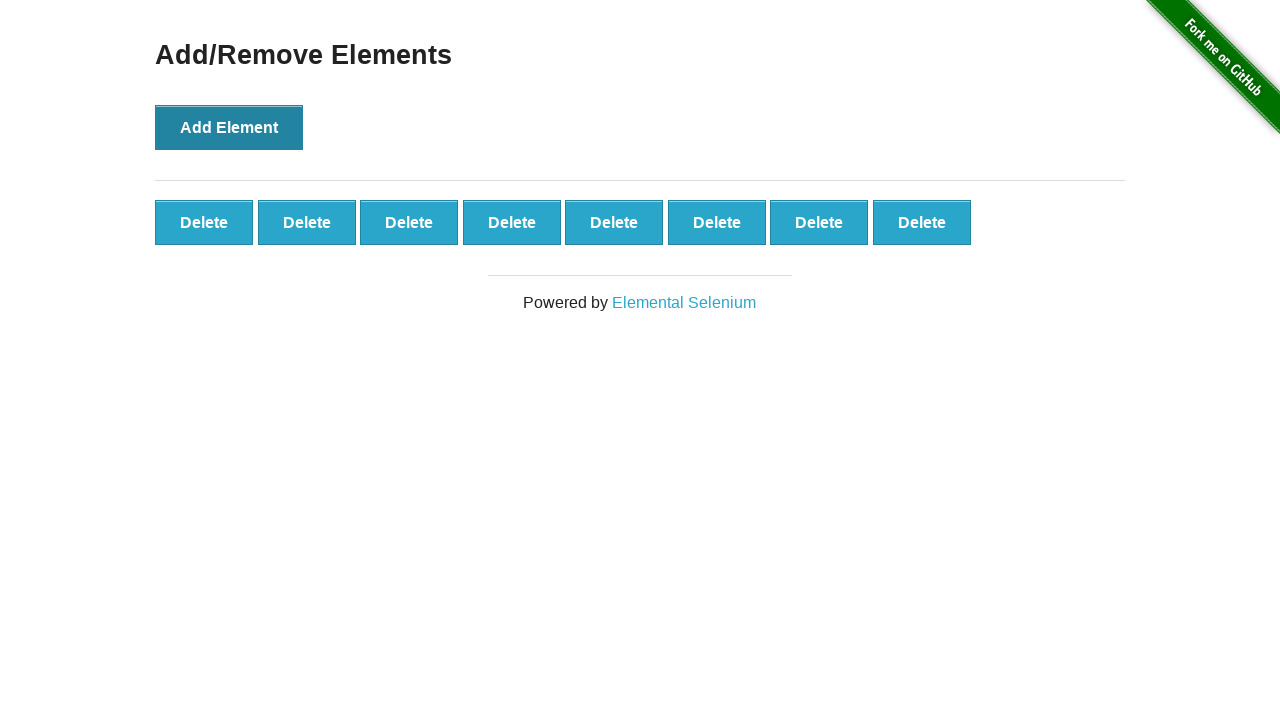

Clicked 'Add Element' button (click 9 of 10) at (229, 127) on xpath=//button[@onclick='addElement()']
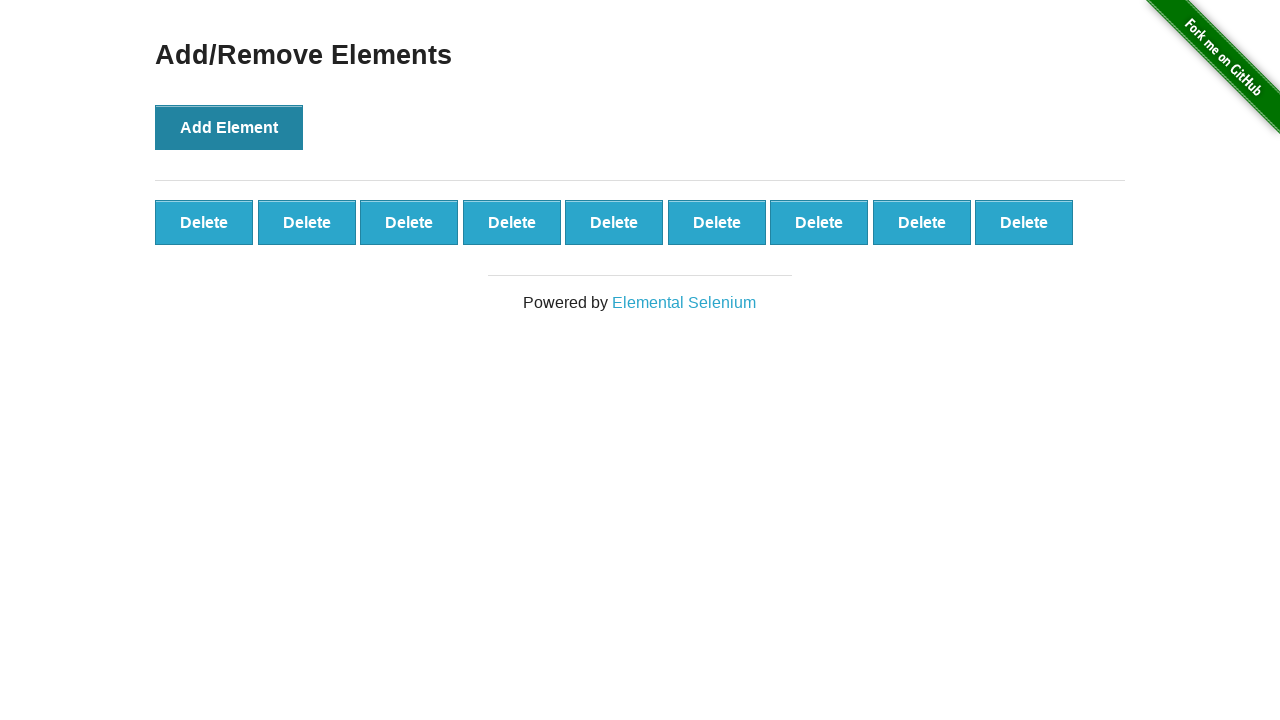

Clicked 'Add Element' button (click 10 of 10) at (229, 127) on xpath=//button[@onclick='addElement()']
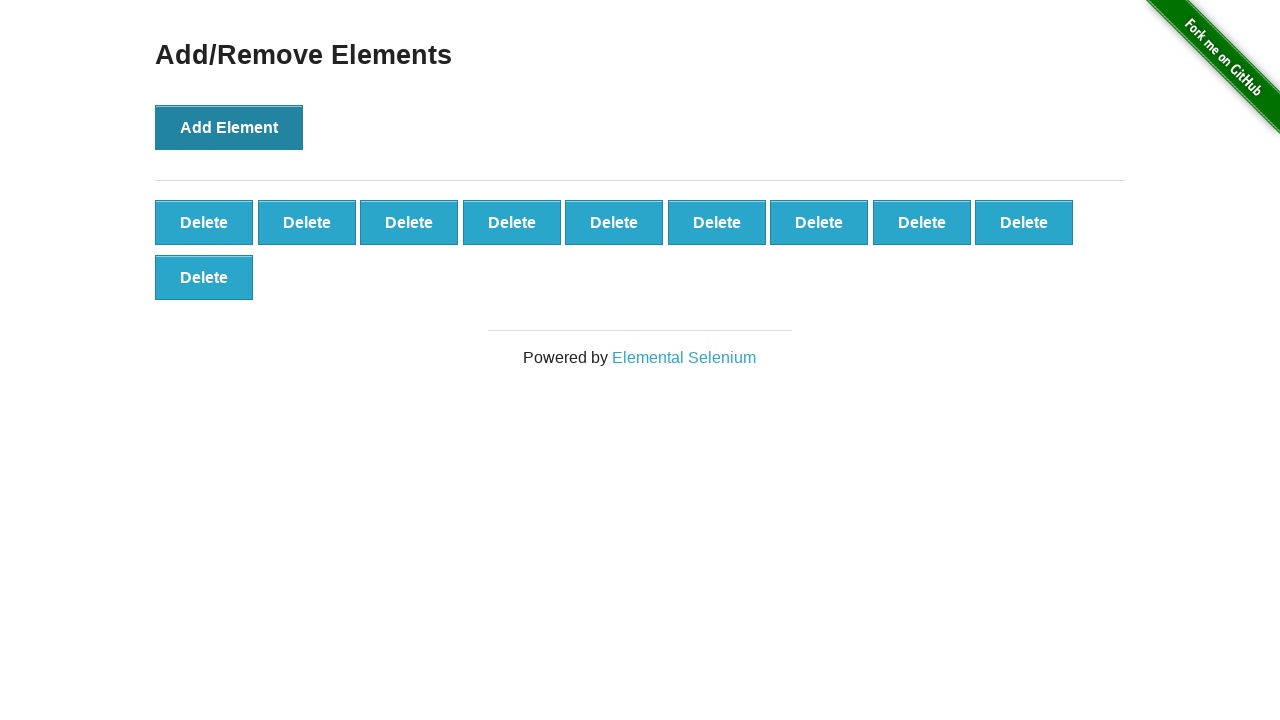

Verified 10 delete buttons were created
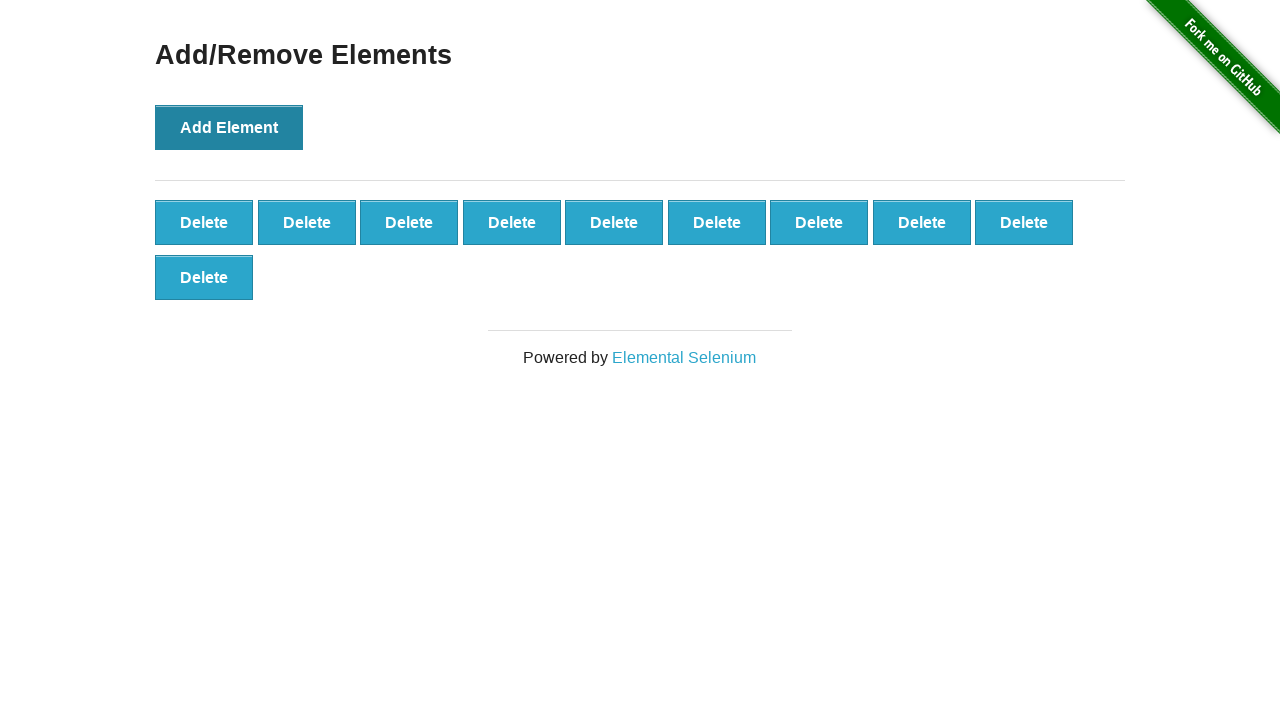

Refreshed page to reset for next test
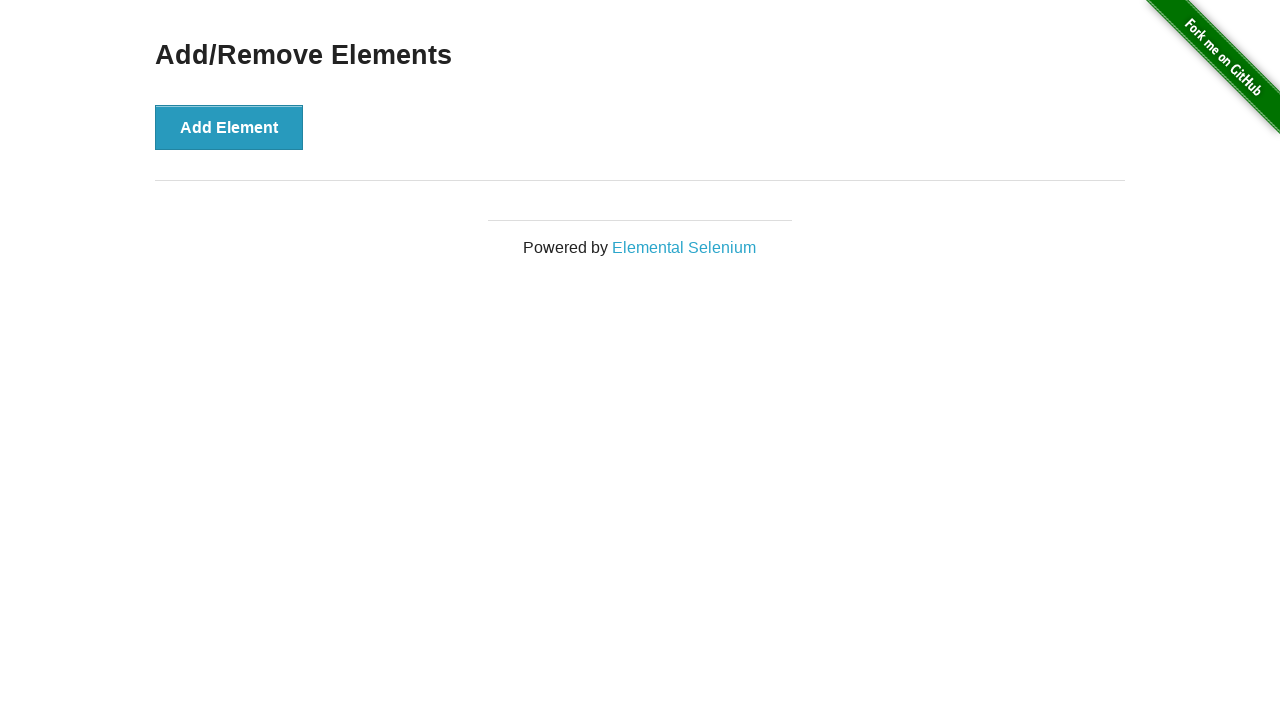

Clicked 'Add Element' button (click 1 of 20) at (229, 127) on xpath=//button[@onclick='addElement()']
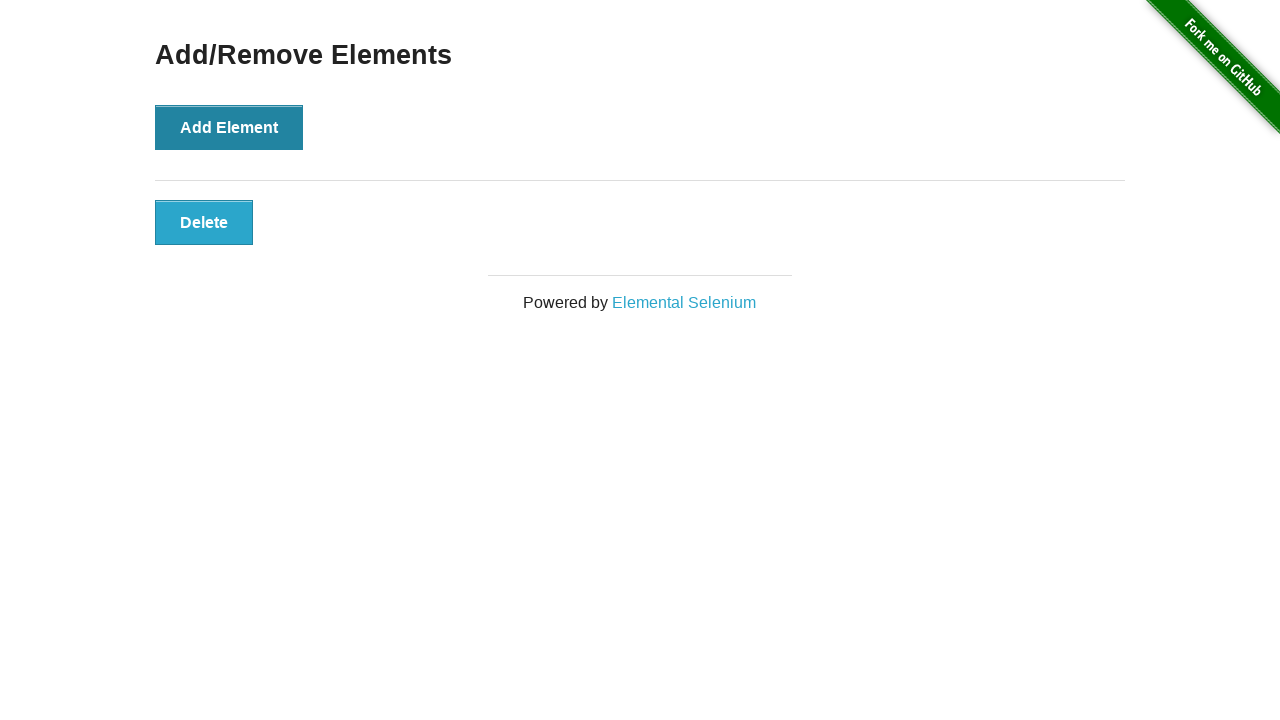

Clicked 'Add Element' button (click 2 of 20) at (229, 127) on xpath=//button[@onclick='addElement()']
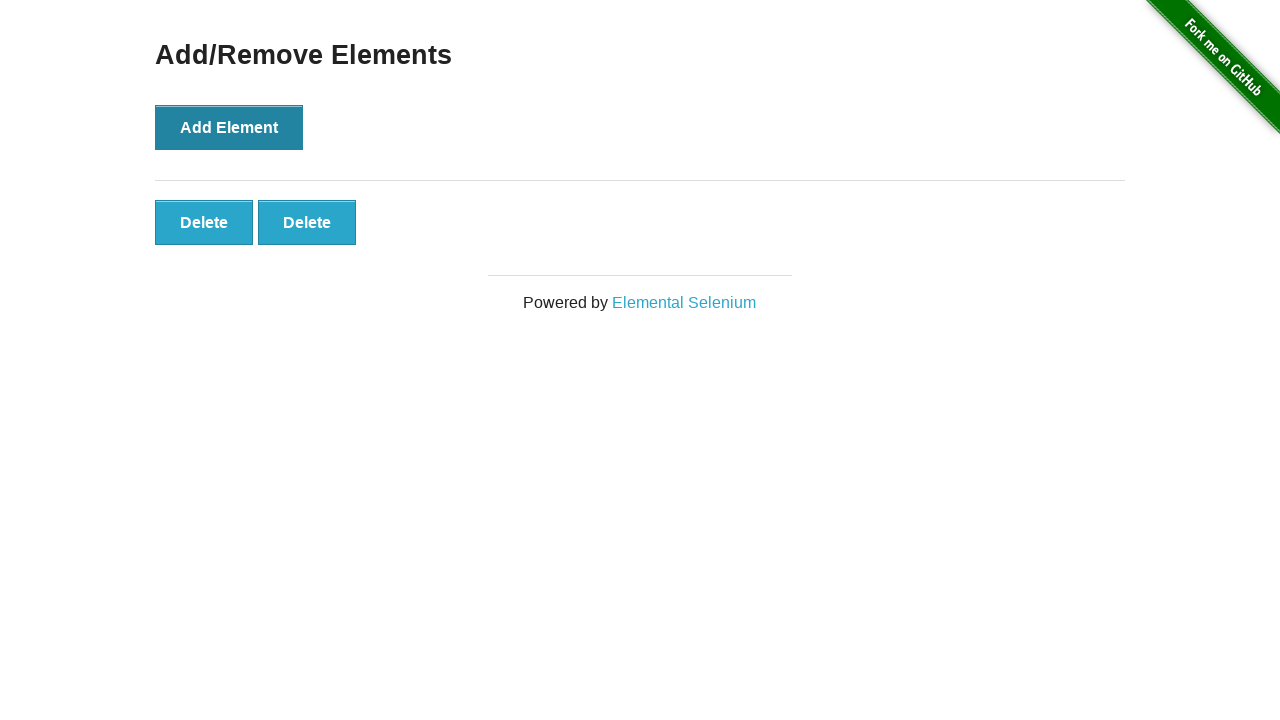

Clicked 'Add Element' button (click 3 of 20) at (229, 127) on xpath=//button[@onclick='addElement()']
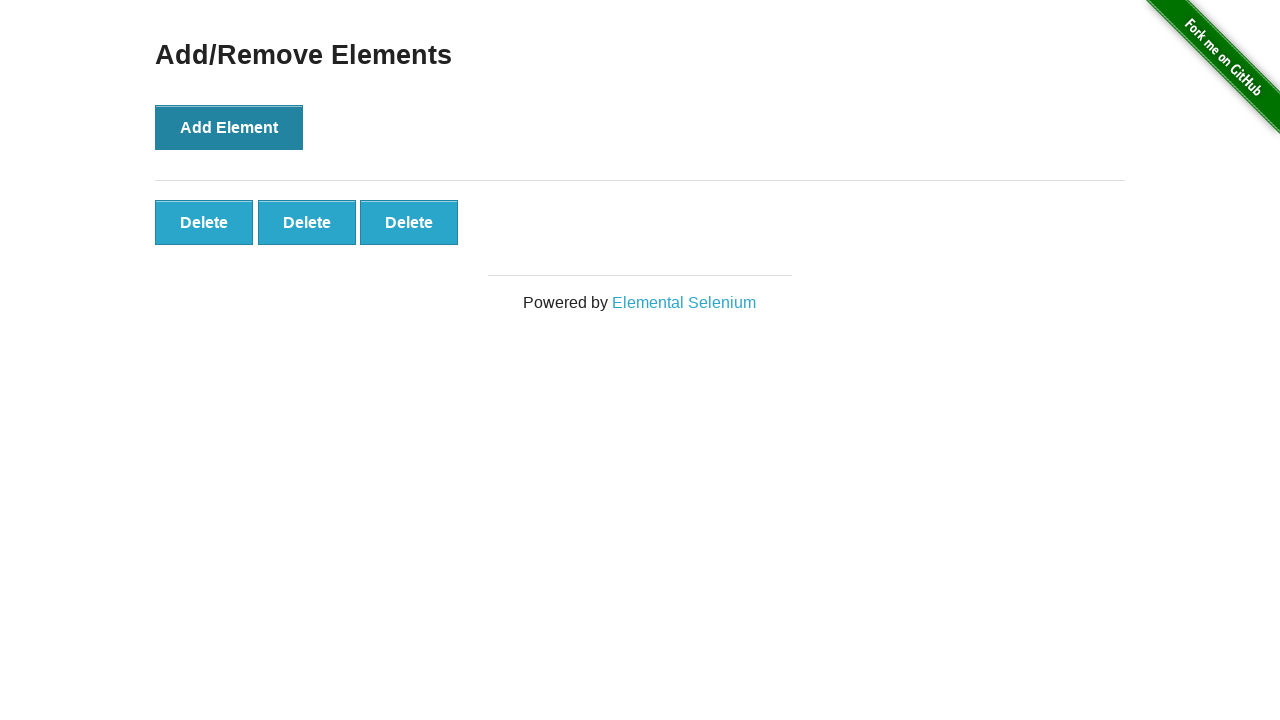

Clicked 'Add Element' button (click 4 of 20) at (229, 127) on xpath=//button[@onclick='addElement()']
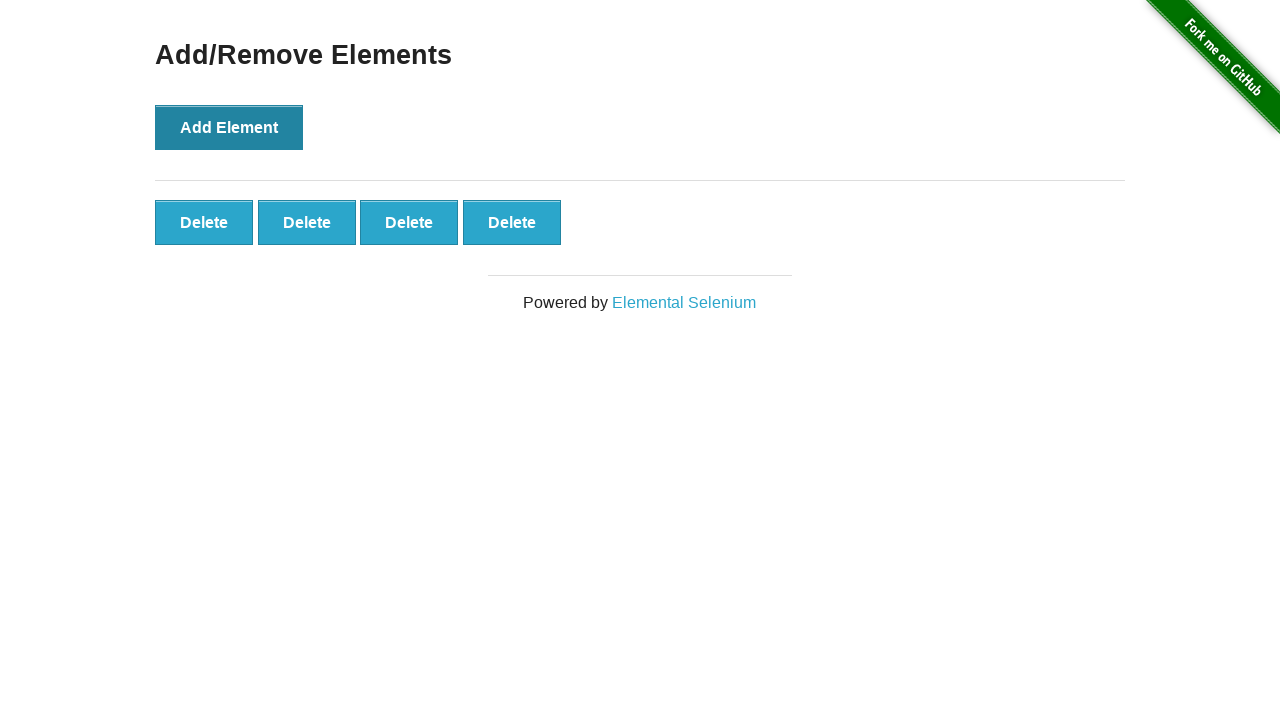

Clicked 'Add Element' button (click 5 of 20) at (229, 127) on xpath=//button[@onclick='addElement()']
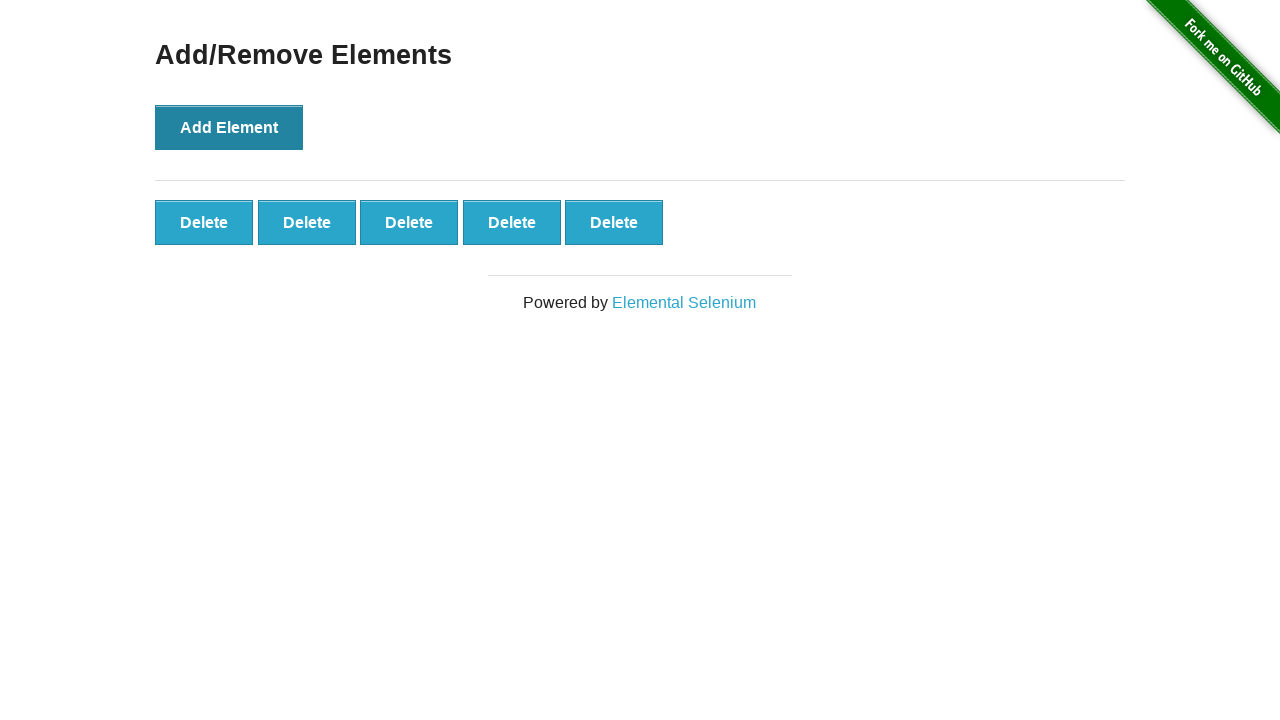

Clicked 'Add Element' button (click 6 of 20) at (229, 127) on xpath=//button[@onclick='addElement()']
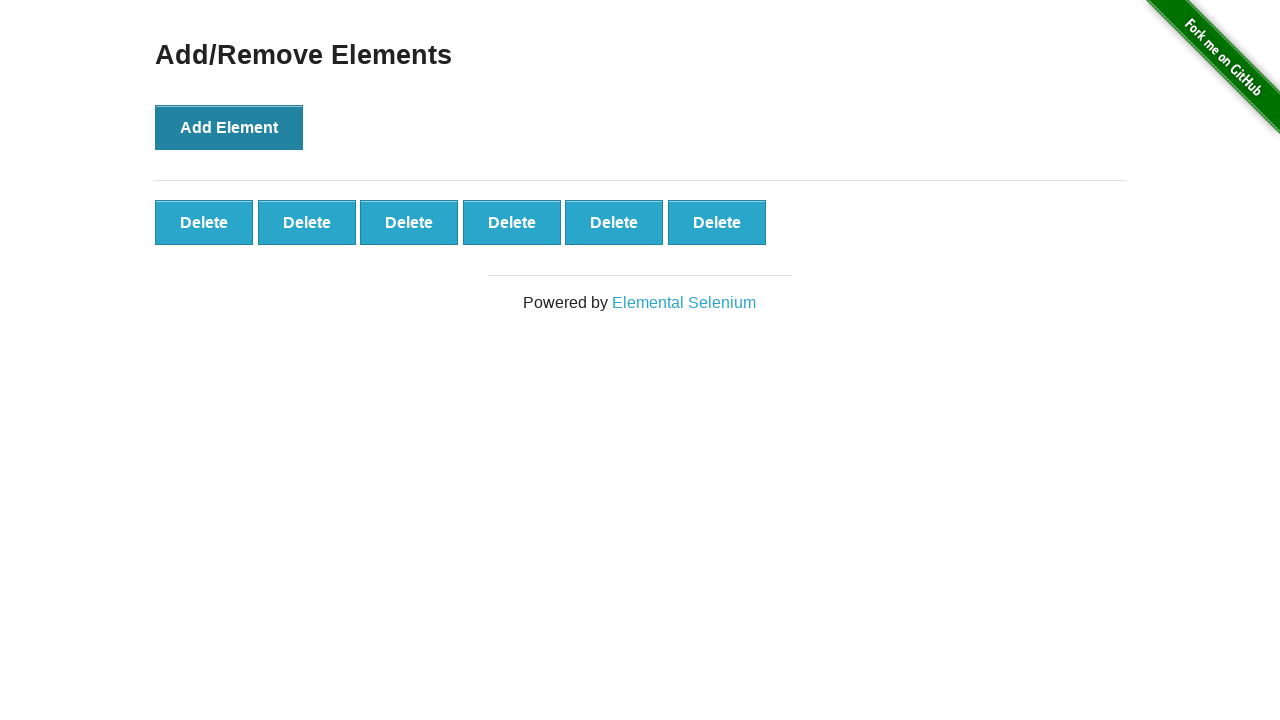

Clicked 'Add Element' button (click 7 of 20) at (229, 127) on xpath=//button[@onclick='addElement()']
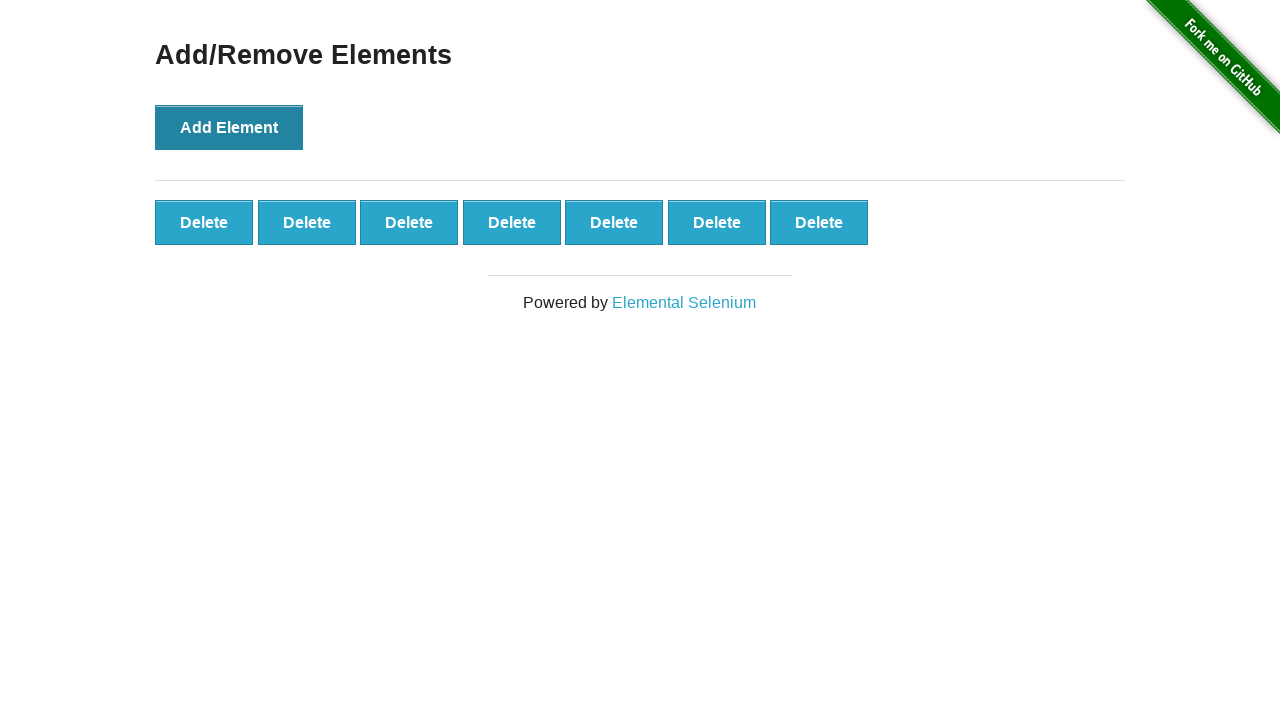

Clicked 'Add Element' button (click 8 of 20) at (229, 127) on xpath=//button[@onclick='addElement()']
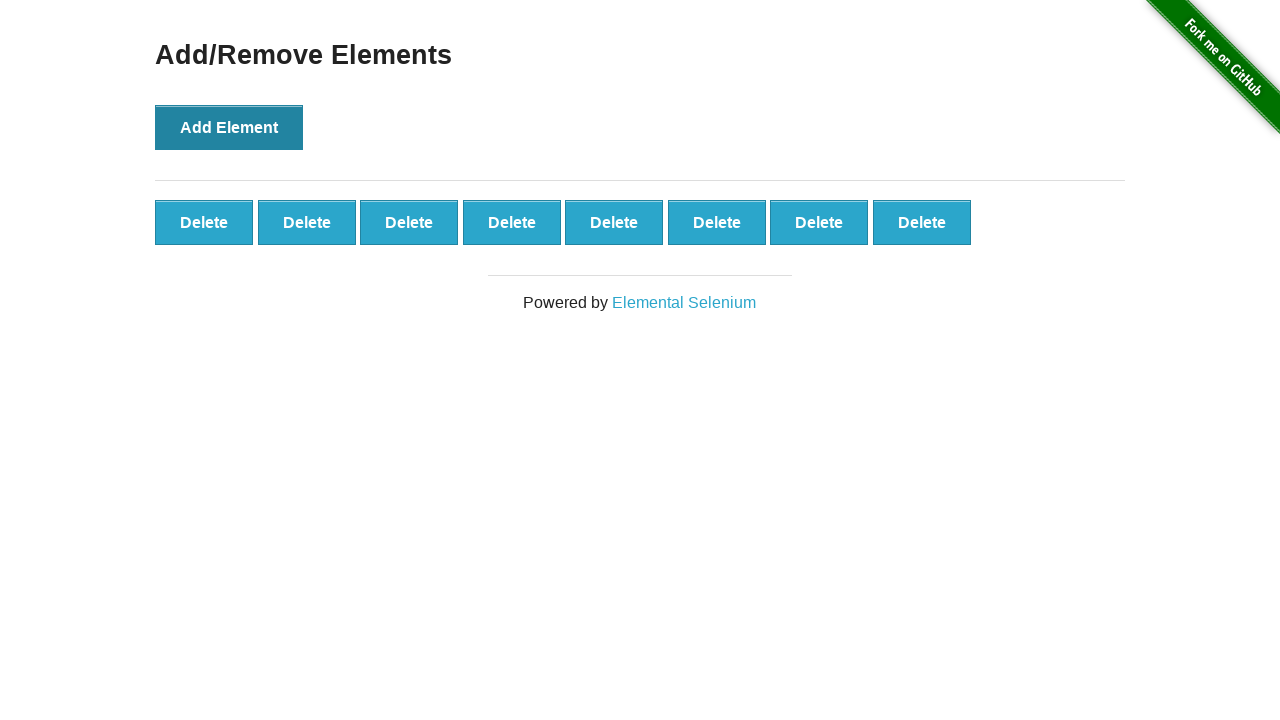

Clicked 'Add Element' button (click 9 of 20) at (229, 127) on xpath=//button[@onclick='addElement()']
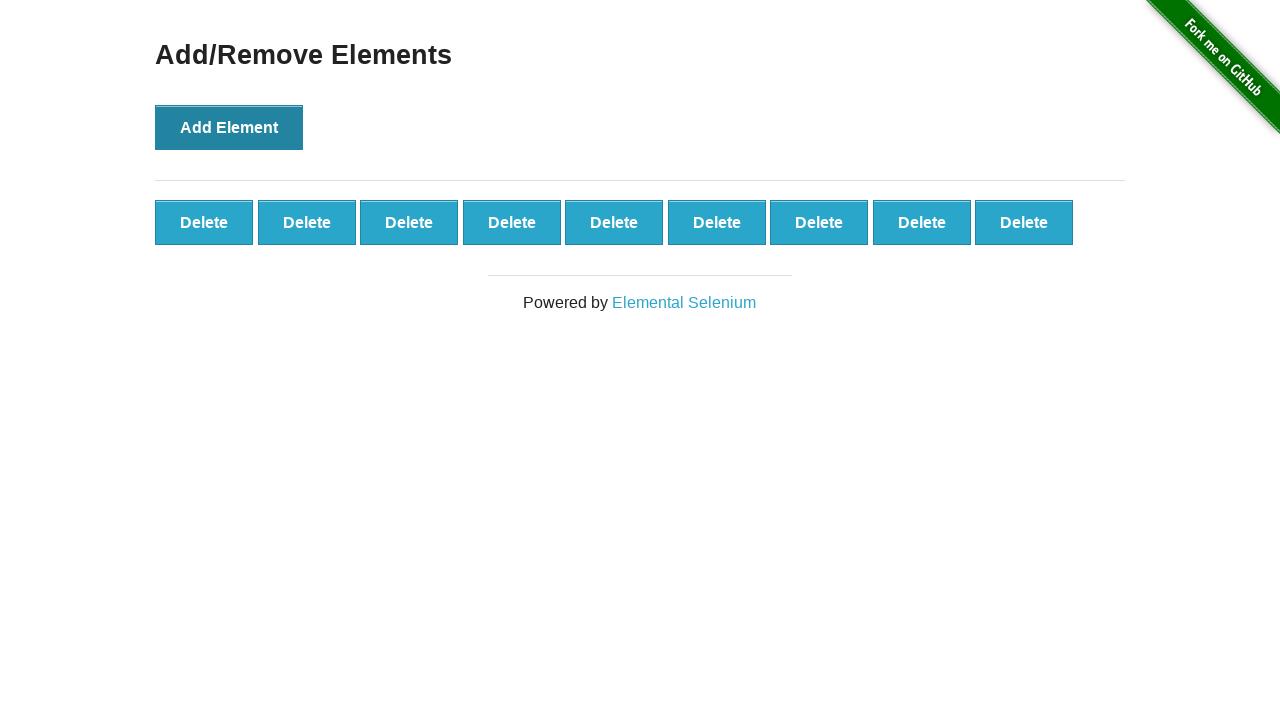

Clicked 'Add Element' button (click 10 of 20) at (229, 127) on xpath=//button[@onclick='addElement()']
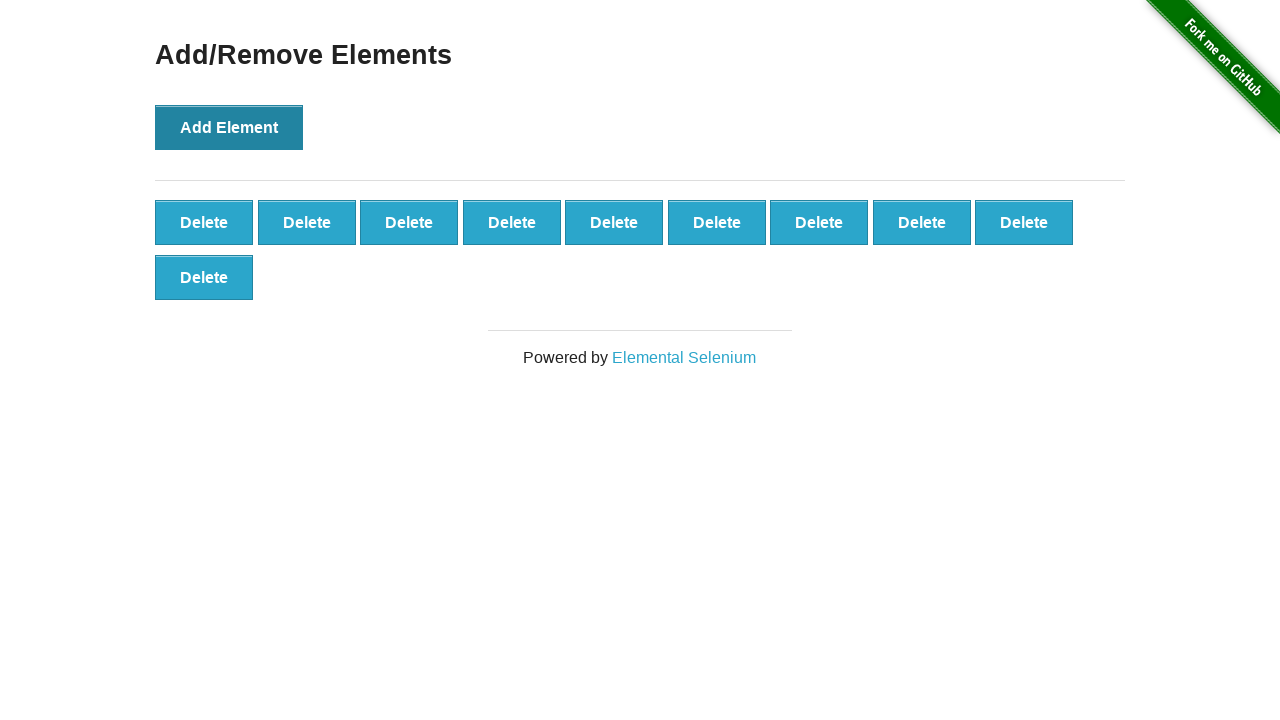

Clicked 'Add Element' button (click 11 of 20) at (229, 127) on xpath=//button[@onclick='addElement()']
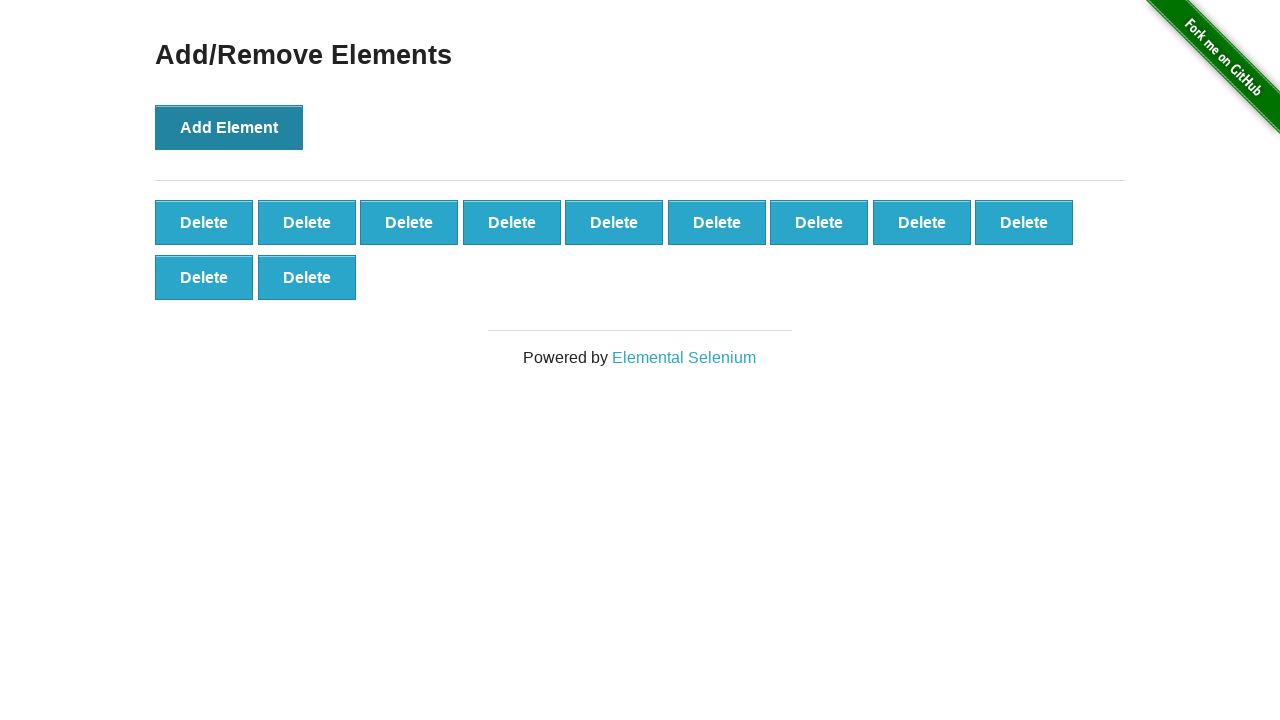

Clicked 'Add Element' button (click 12 of 20) at (229, 127) on xpath=//button[@onclick='addElement()']
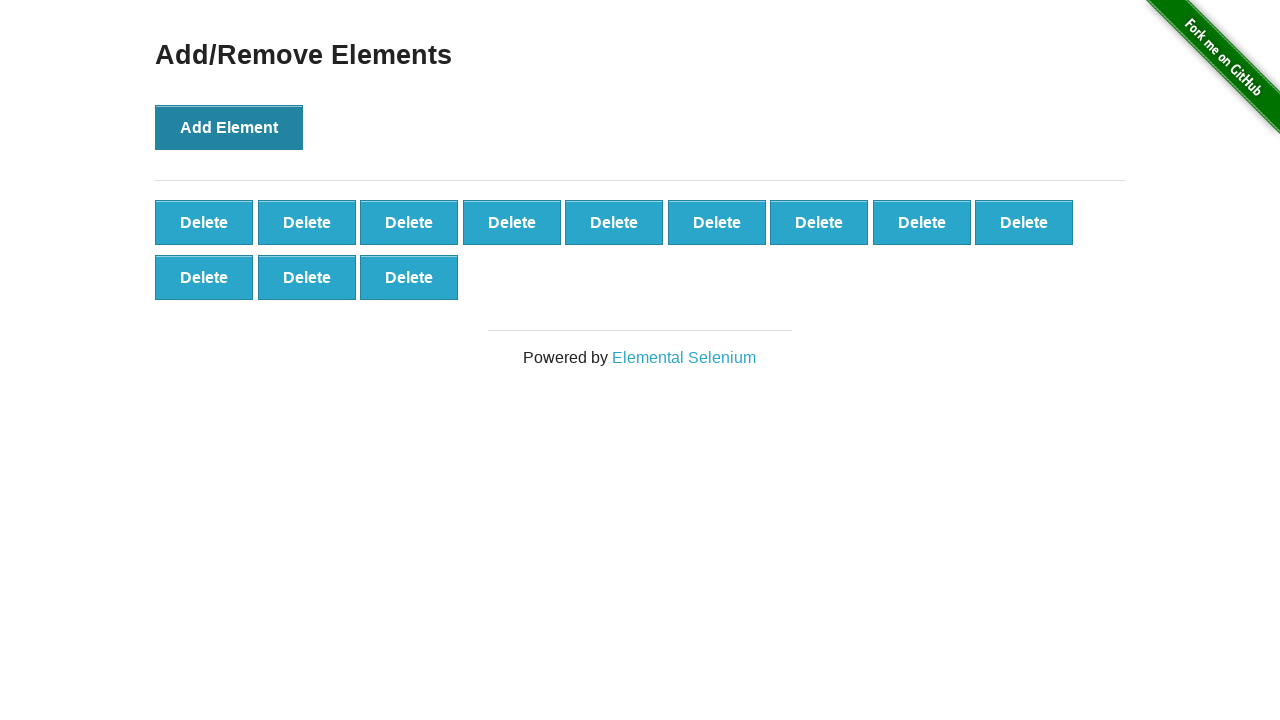

Clicked 'Add Element' button (click 13 of 20) at (229, 127) on xpath=//button[@onclick='addElement()']
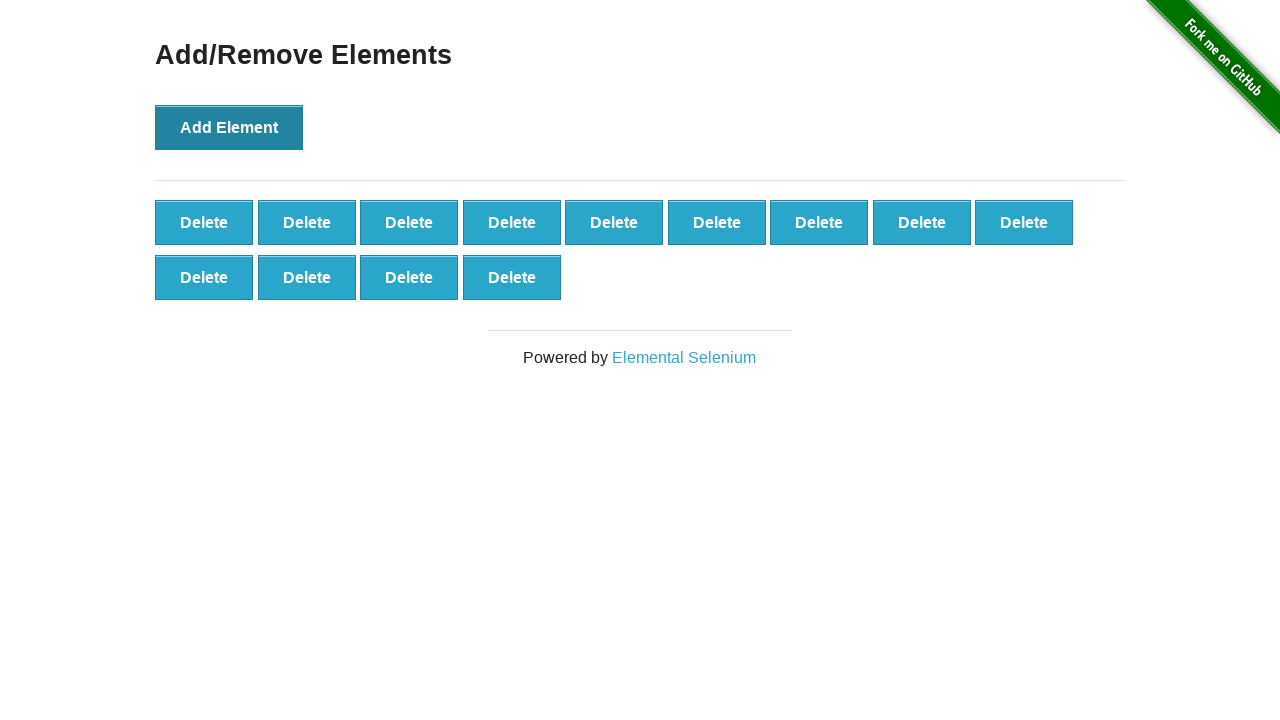

Clicked 'Add Element' button (click 14 of 20) at (229, 127) on xpath=//button[@onclick='addElement()']
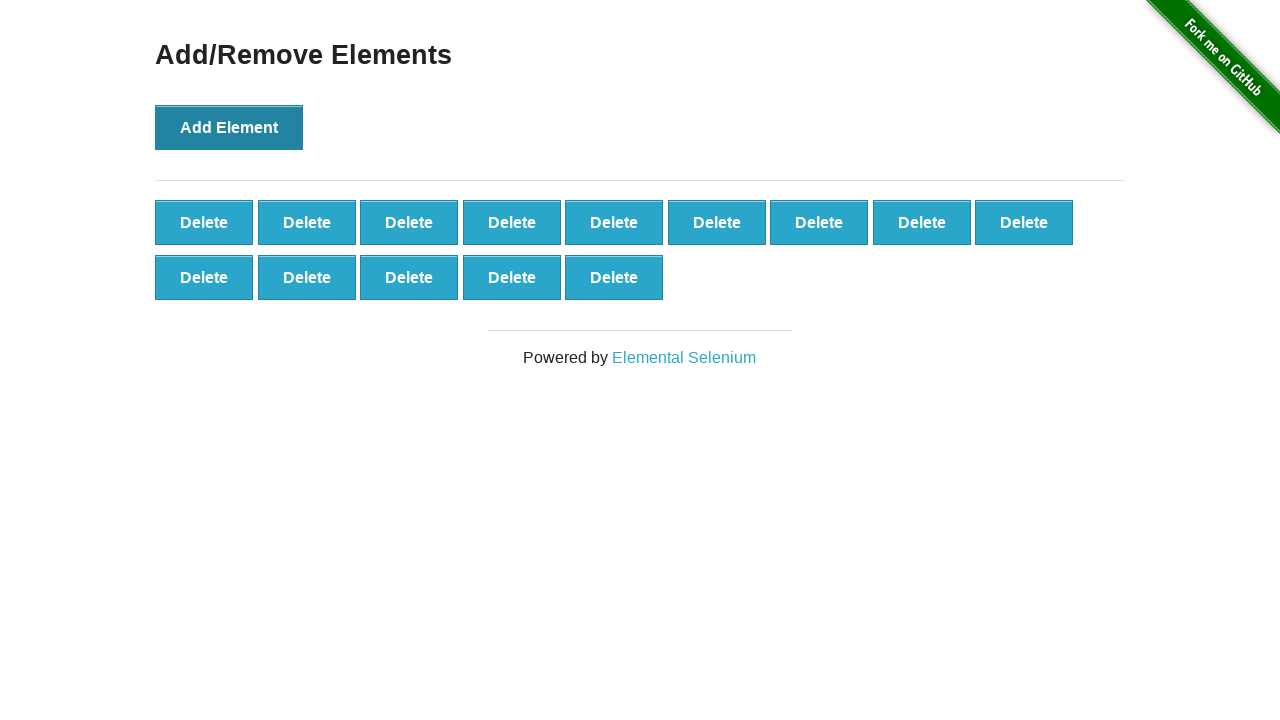

Clicked 'Add Element' button (click 15 of 20) at (229, 127) on xpath=//button[@onclick='addElement()']
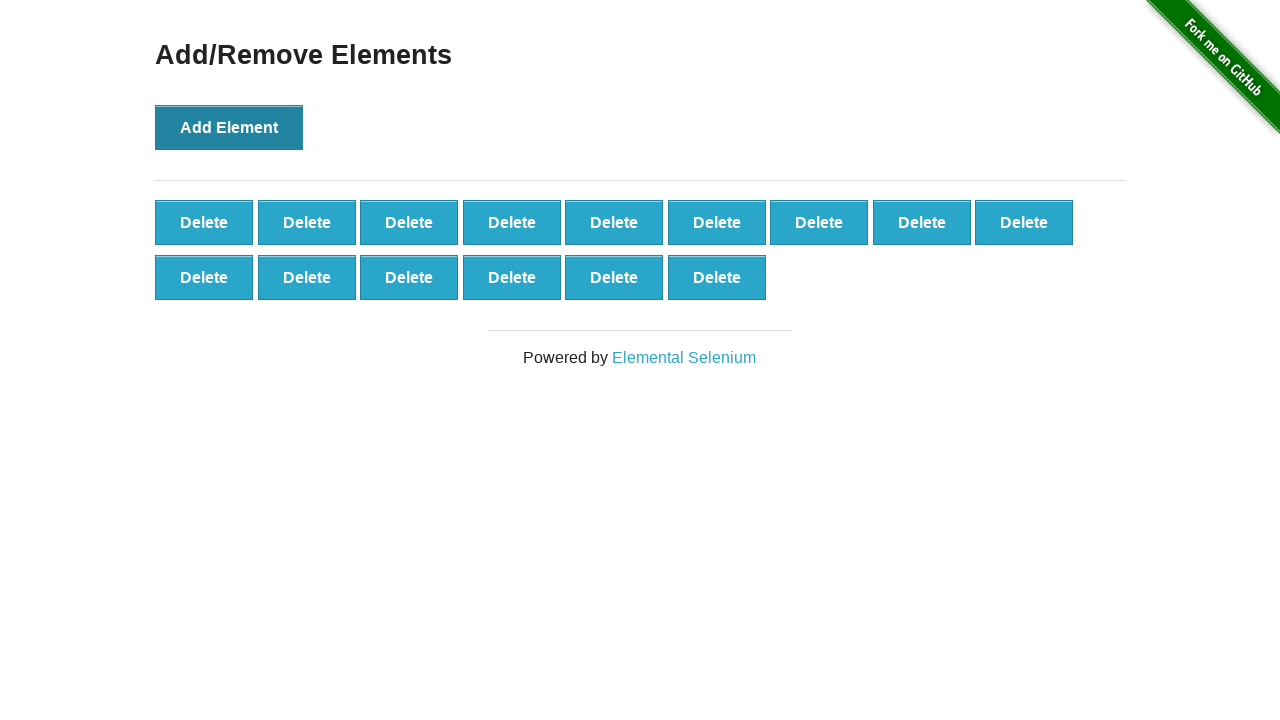

Clicked 'Add Element' button (click 16 of 20) at (229, 127) on xpath=//button[@onclick='addElement()']
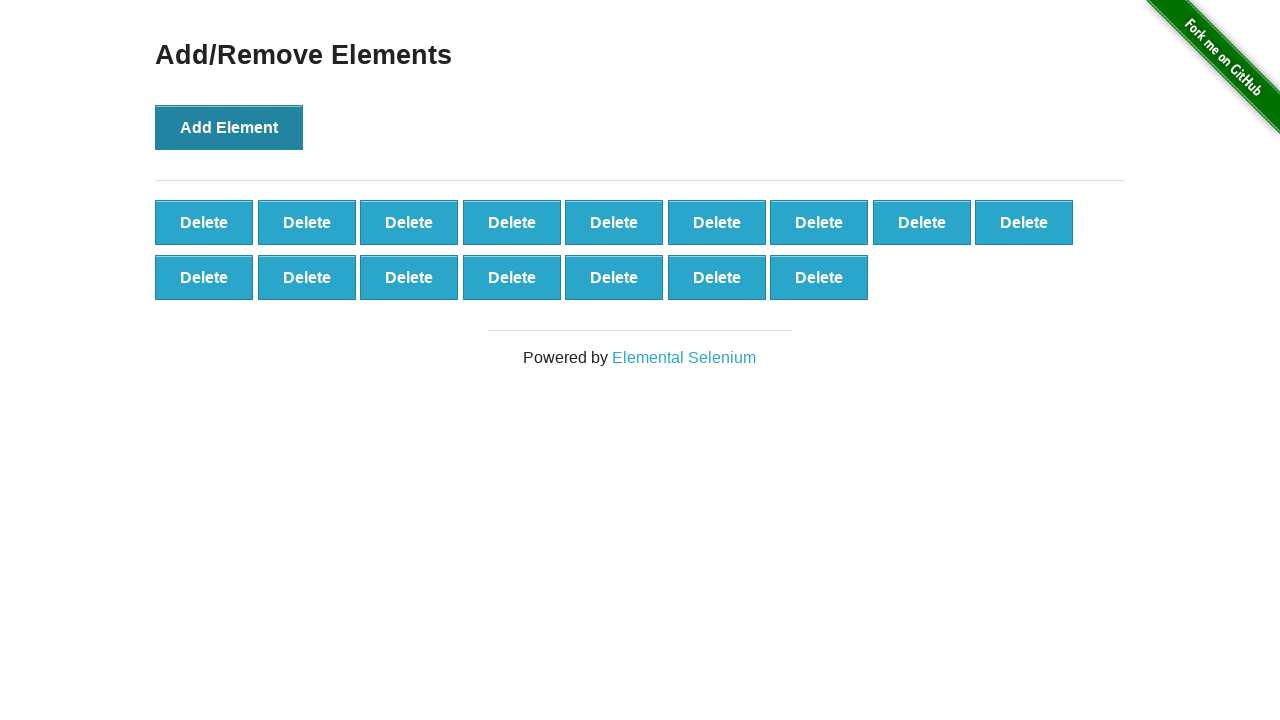

Clicked 'Add Element' button (click 17 of 20) at (229, 127) on xpath=//button[@onclick='addElement()']
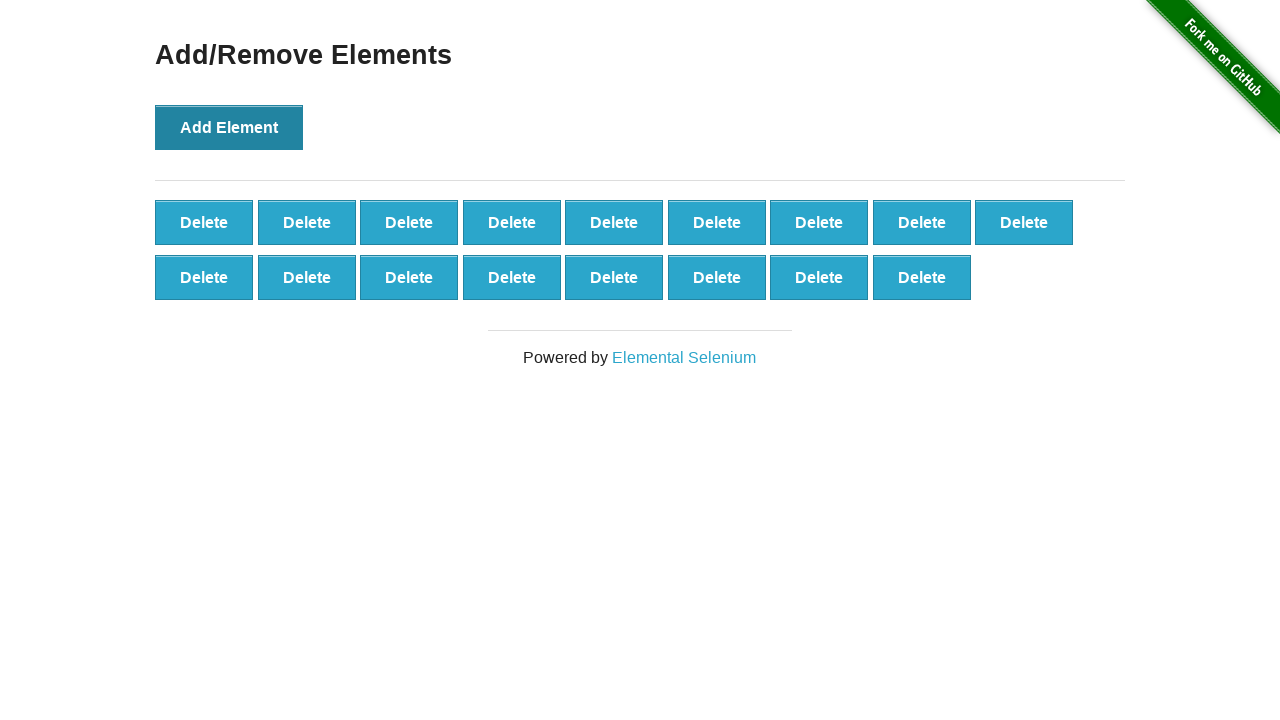

Clicked 'Add Element' button (click 18 of 20) at (229, 127) on xpath=//button[@onclick='addElement()']
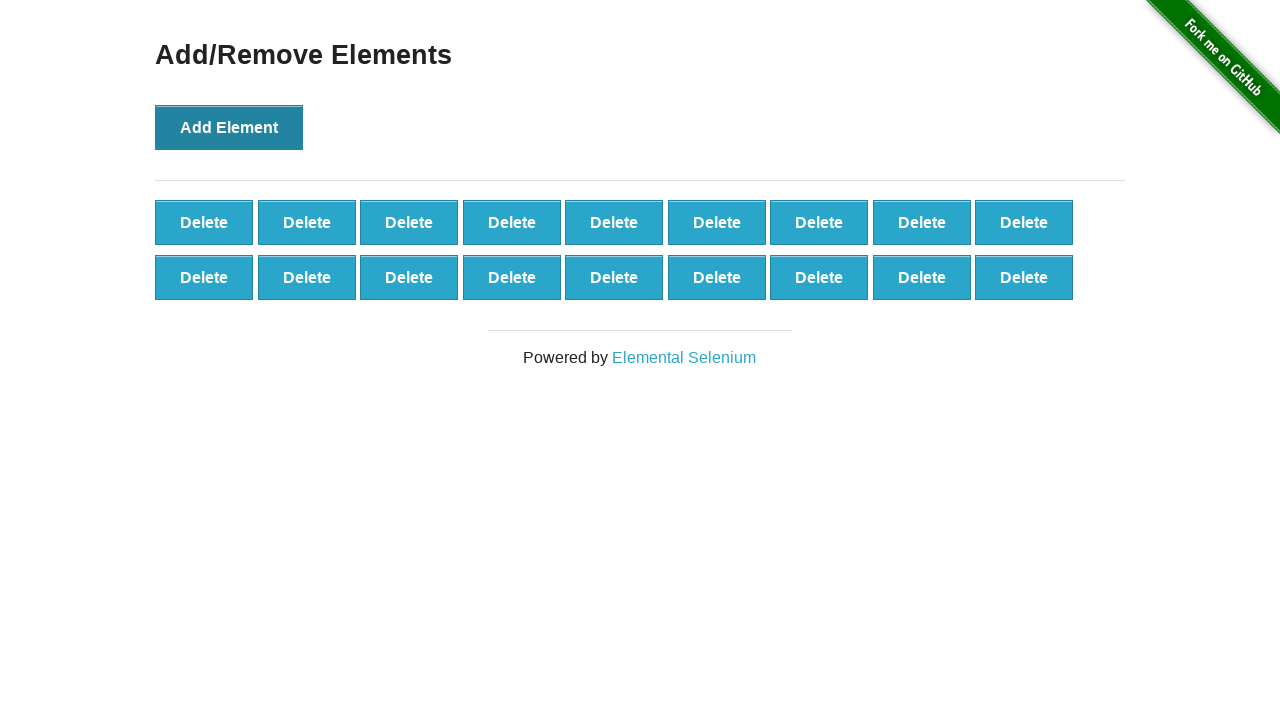

Clicked 'Add Element' button (click 19 of 20) at (229, 127) on xpath=//button[@onclick='addElement()']
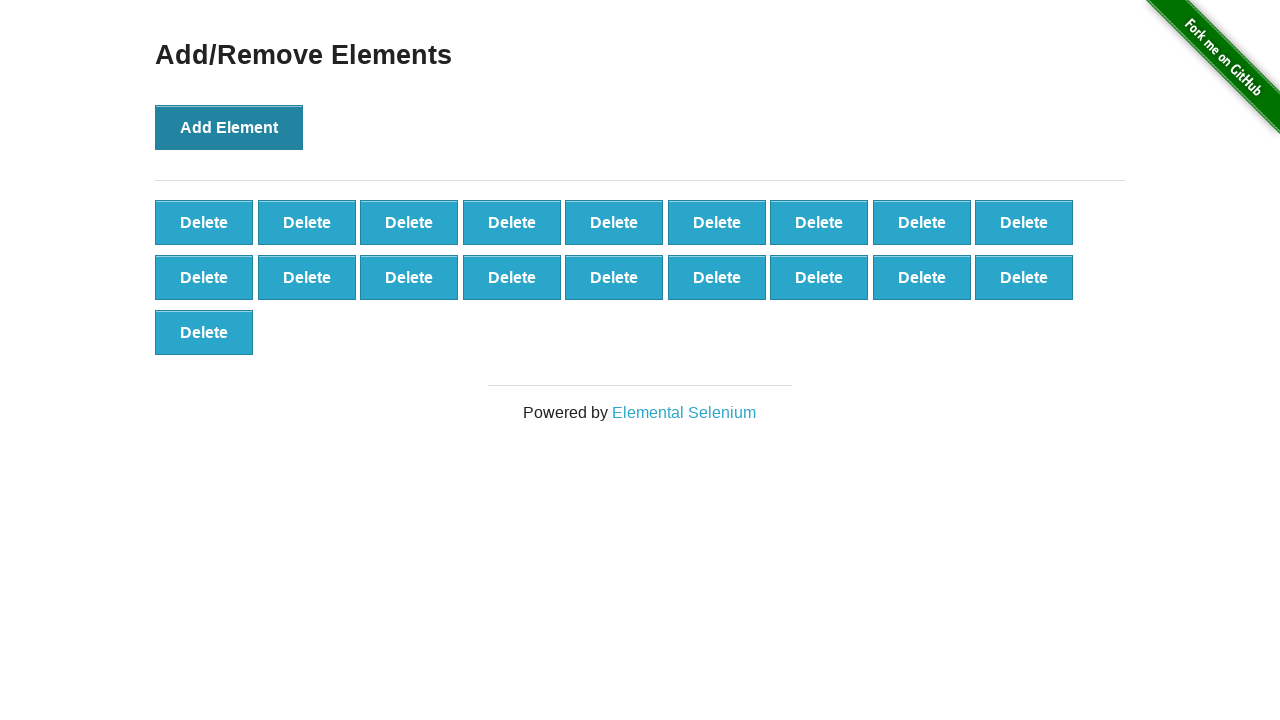

Clicked 'Add Element' button (click 20 of 20) at (229, 127) on xpath=//button[@onclick='addElement()']
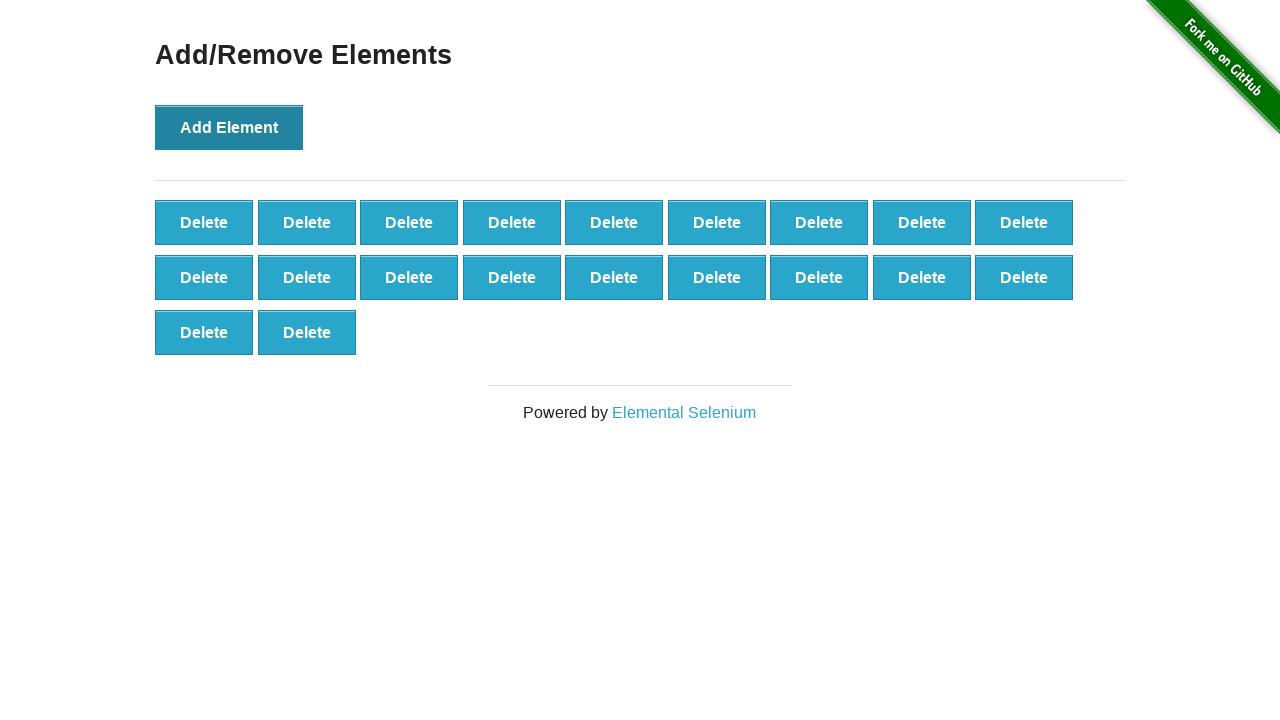

Verified 20 delete buttons were created
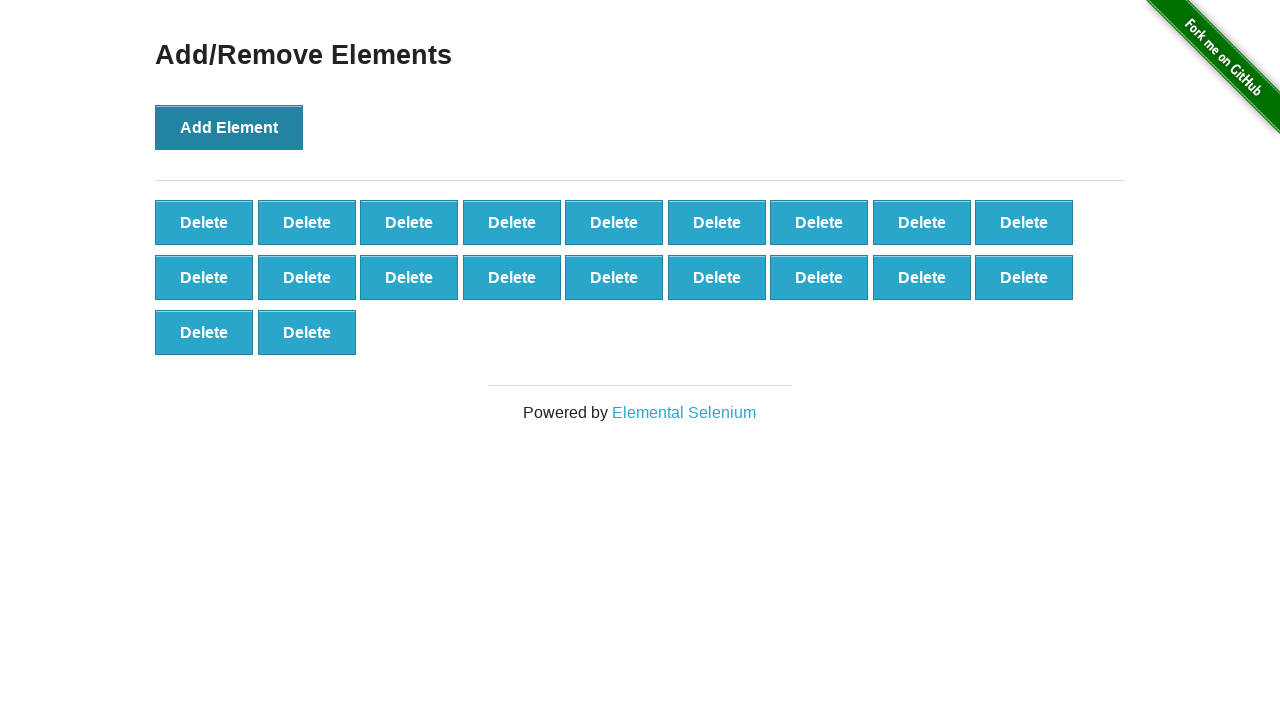

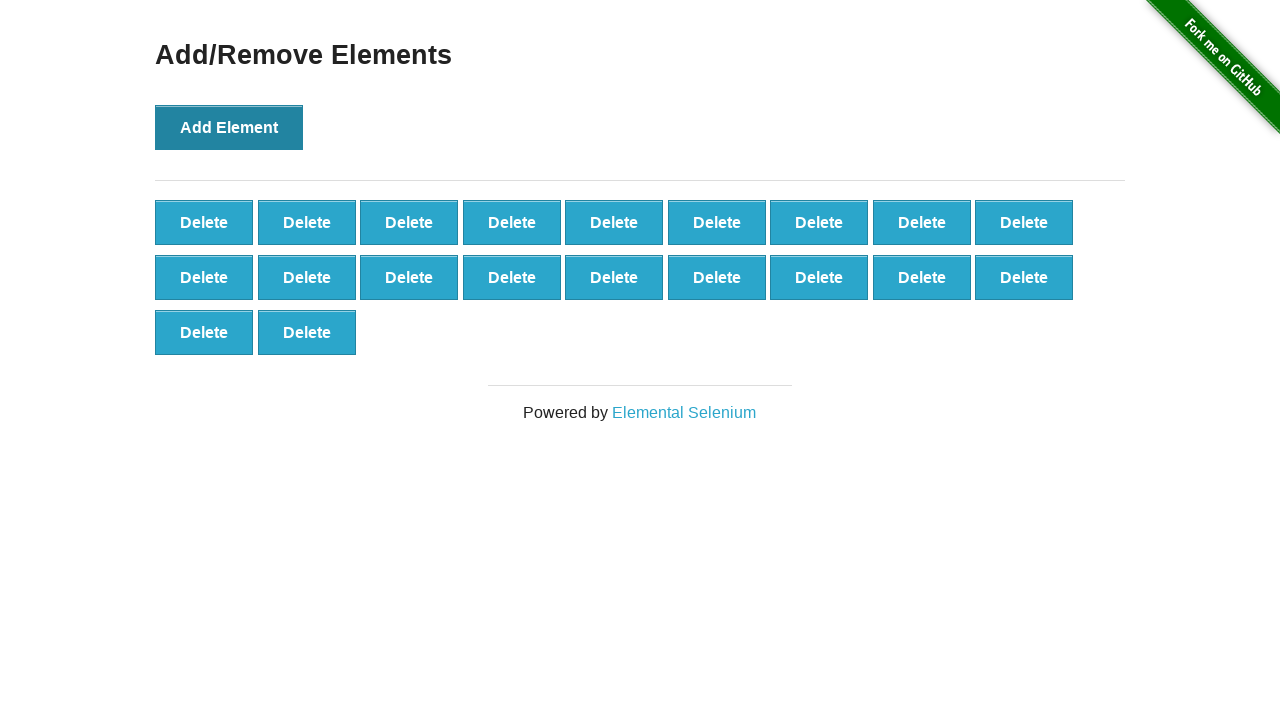